Tests the contact form with an empty email field to verify validation behavior when email is missing.

Starting URL: https://bluescapeqainterview.wordpress.com/contact/

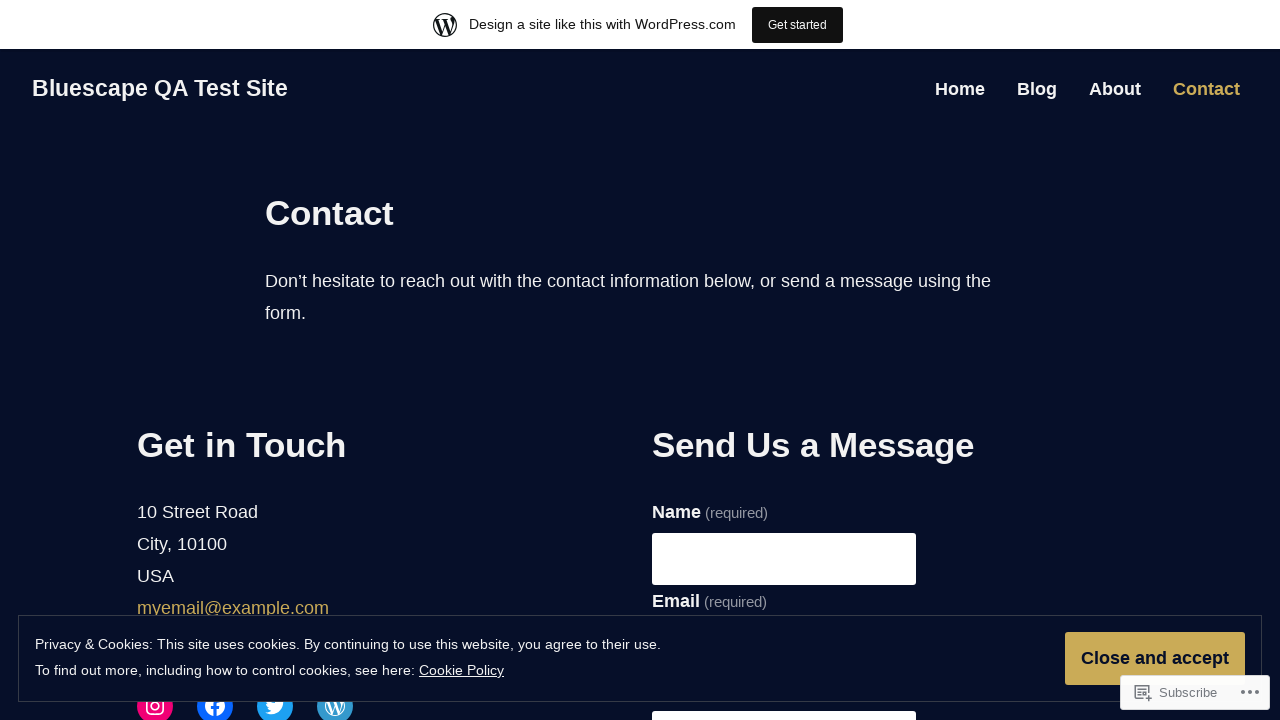

Clicked on name input field at (784, 559) on input[name="g7-name"]
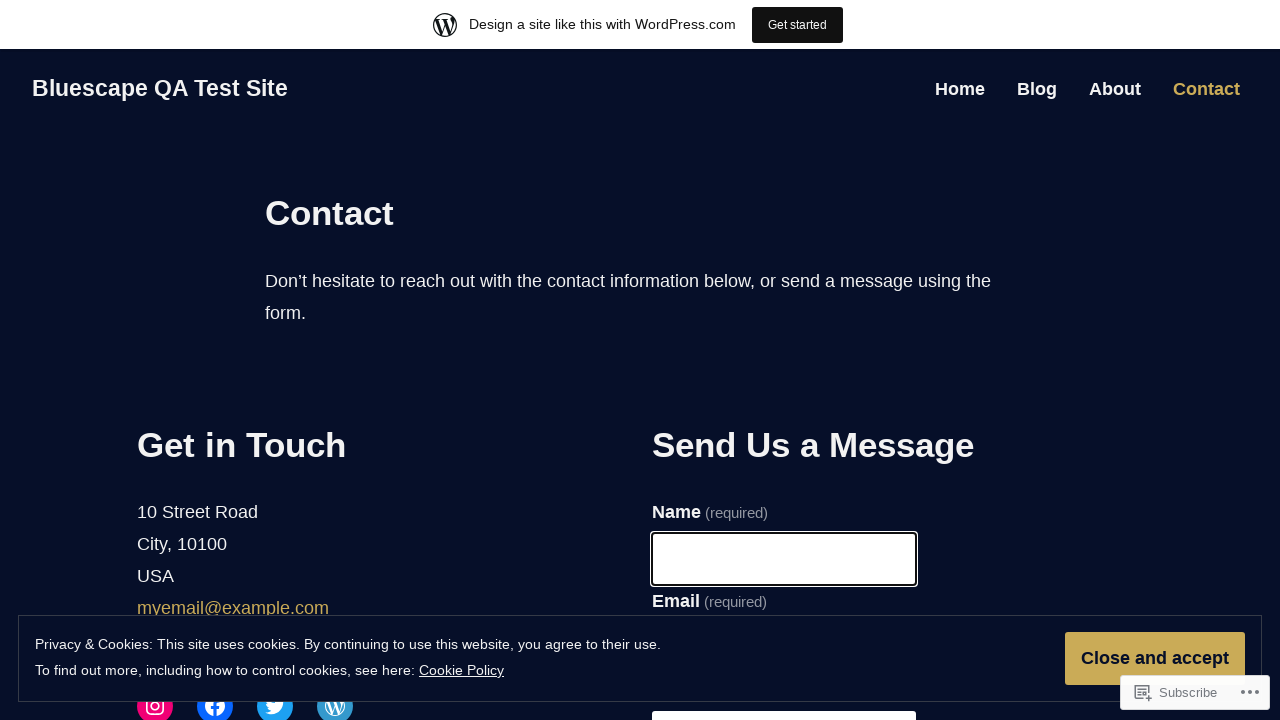

Filled name input with 'Jane Doe' on input[name="g7-name"]
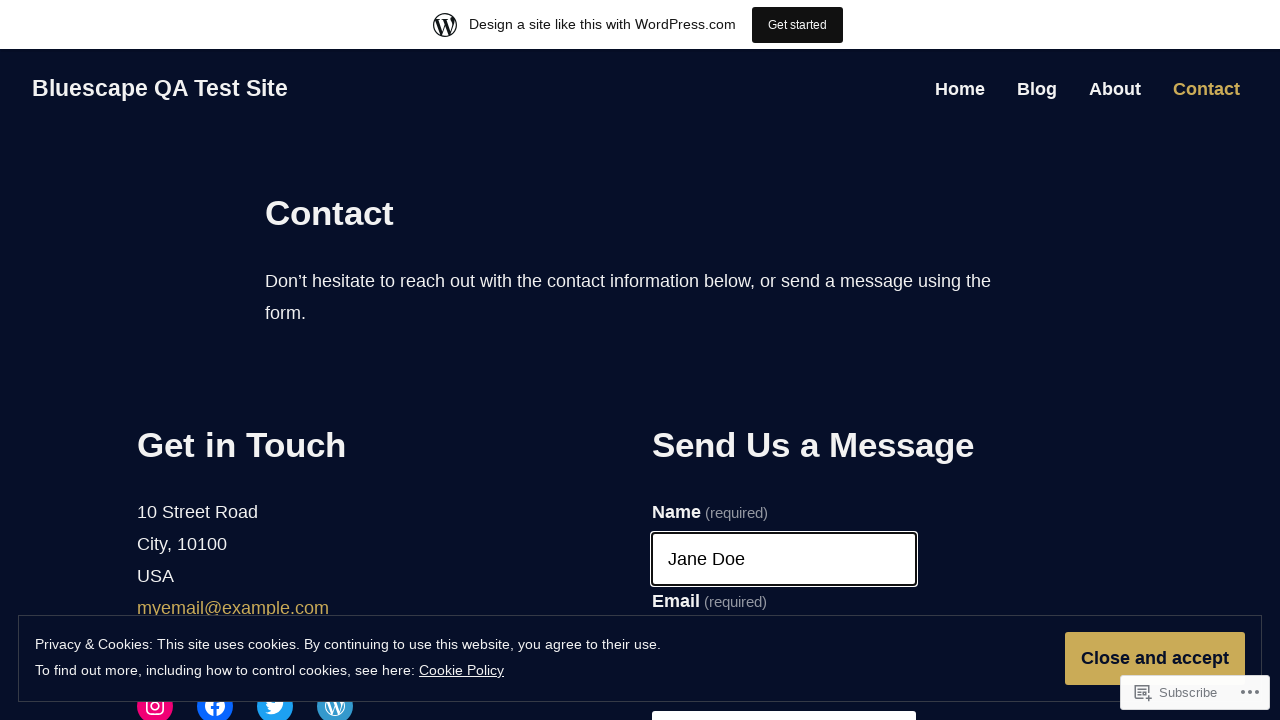

Clicked on email input field at (784, 360) on input[name="g7-email"]
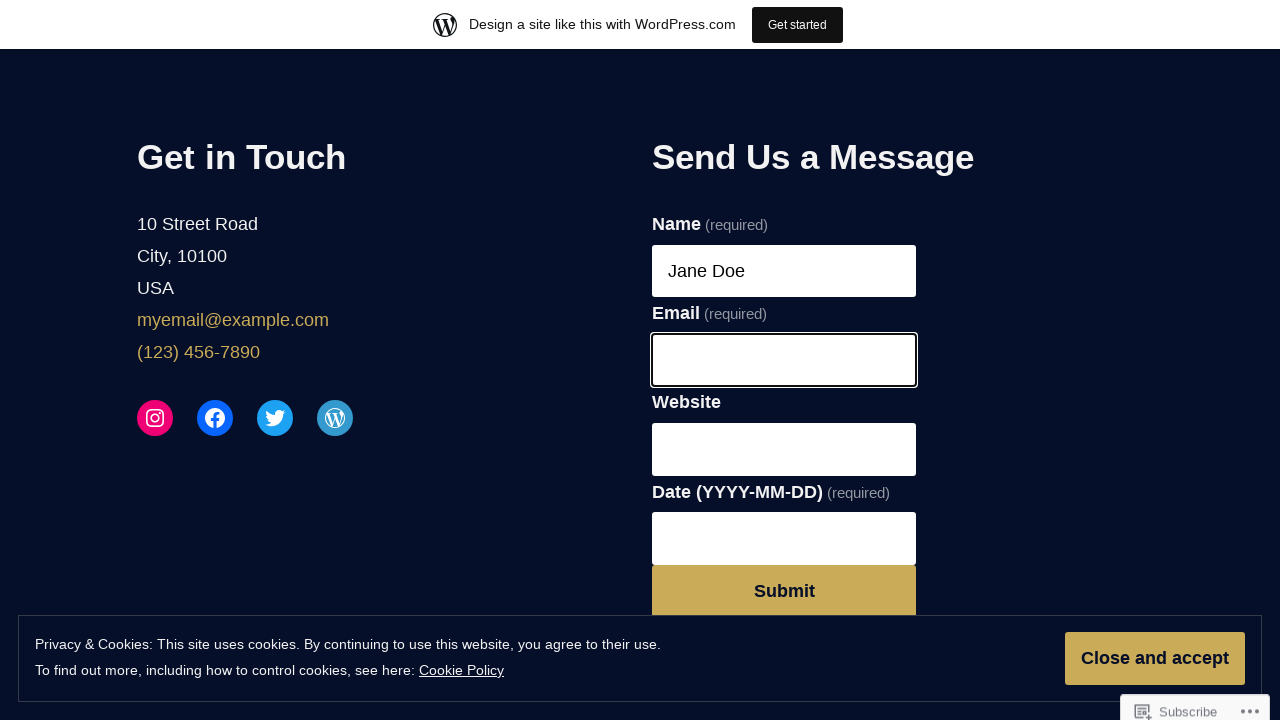

Left email input empty to test validation on input[name="g7-email"]
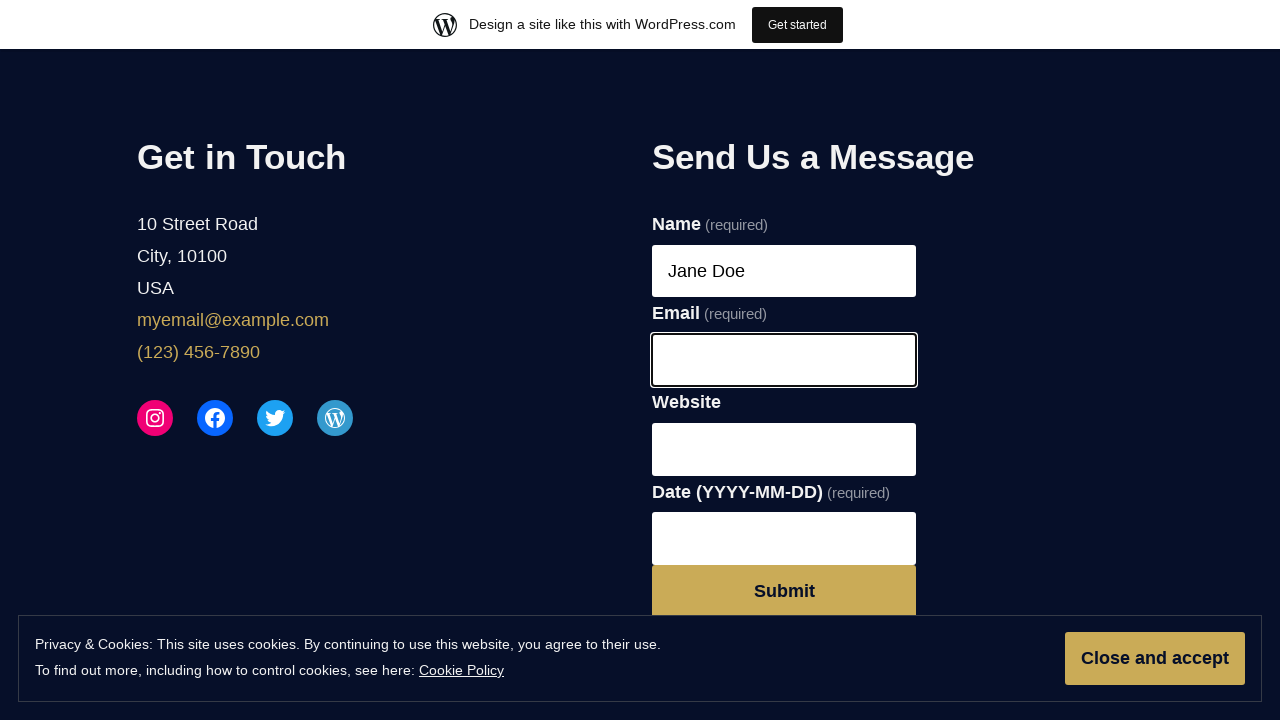

Clicked on website input field at (784, 449) on input[name="g7-website"]
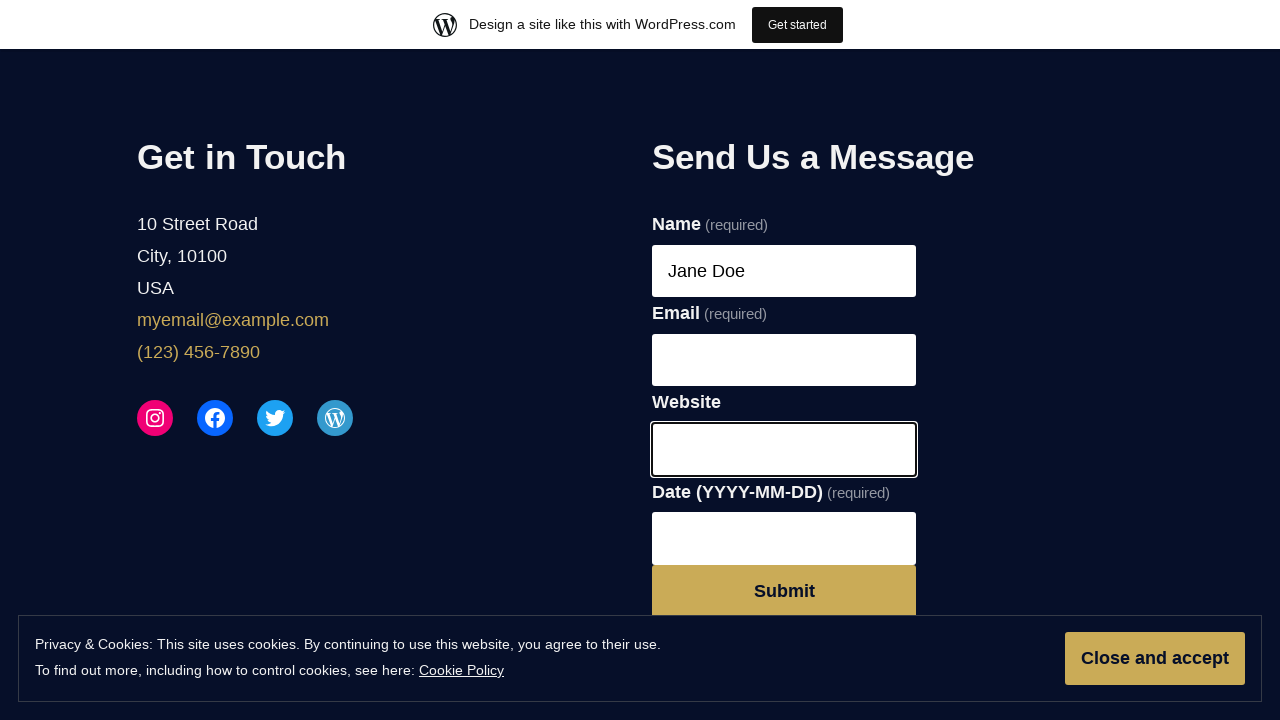

Filled website input with 'https://google.com' on input[name="g7-website"]
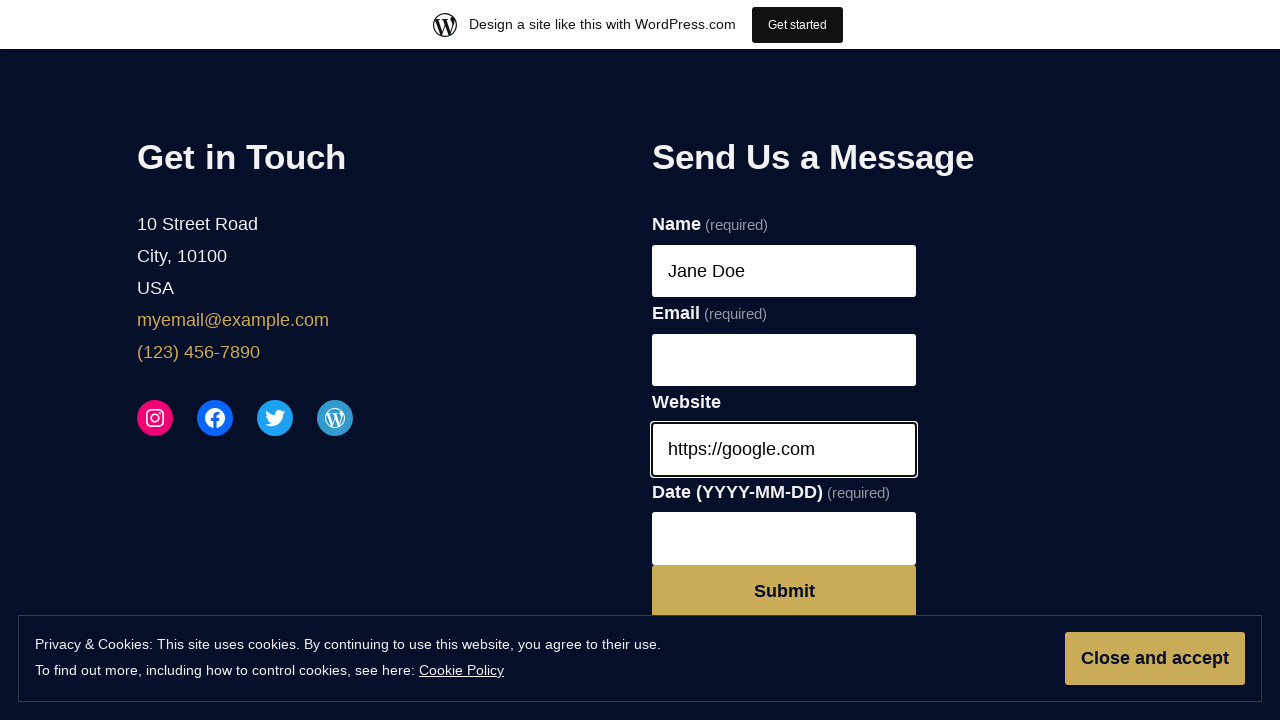

Clicked on date input field to open calendar at (784, 538) on input[name="g7-date"]
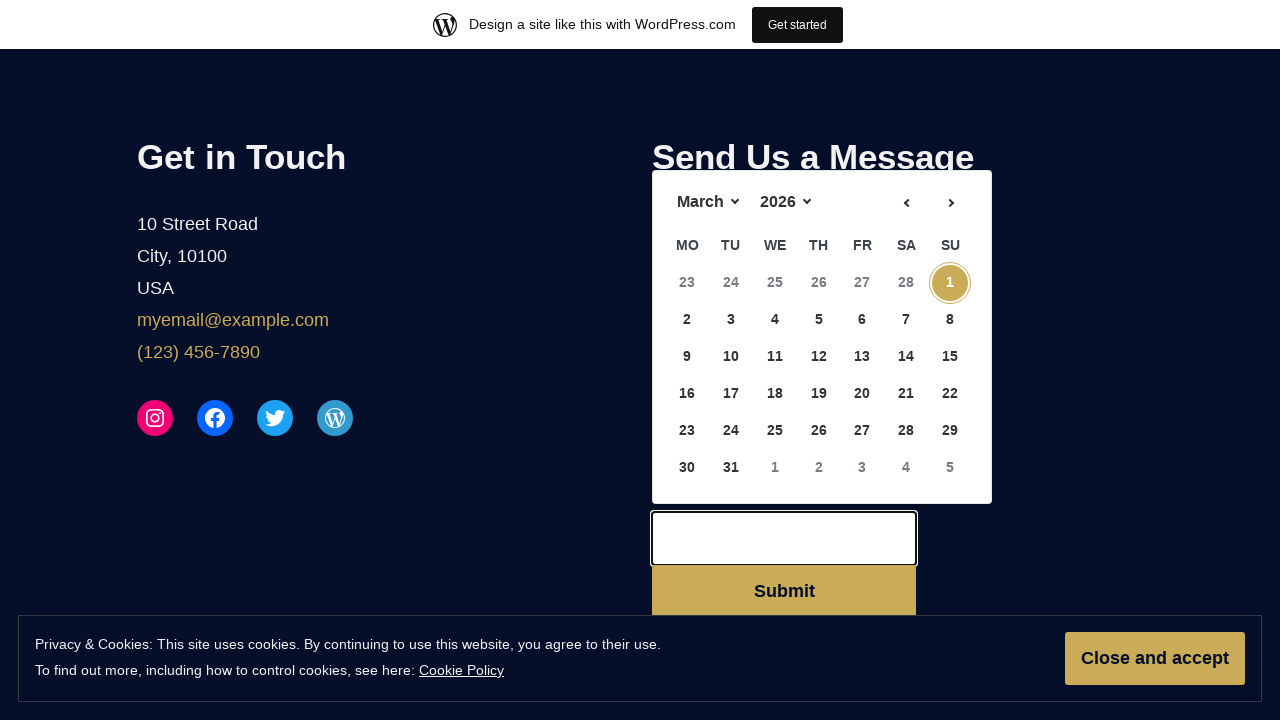

Selected day 27 from calendar at (862, 283) on text=27
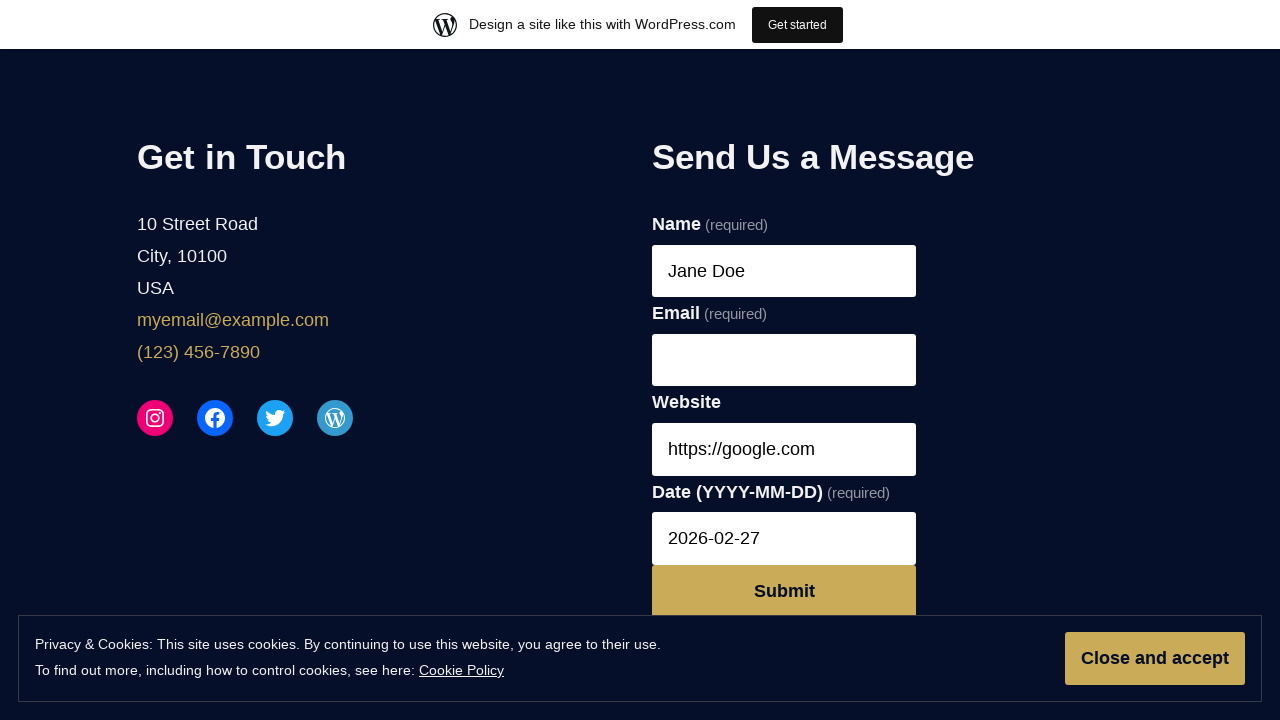

Clicked Submit button to submit form with empty email at (784, 591) on text=Submit
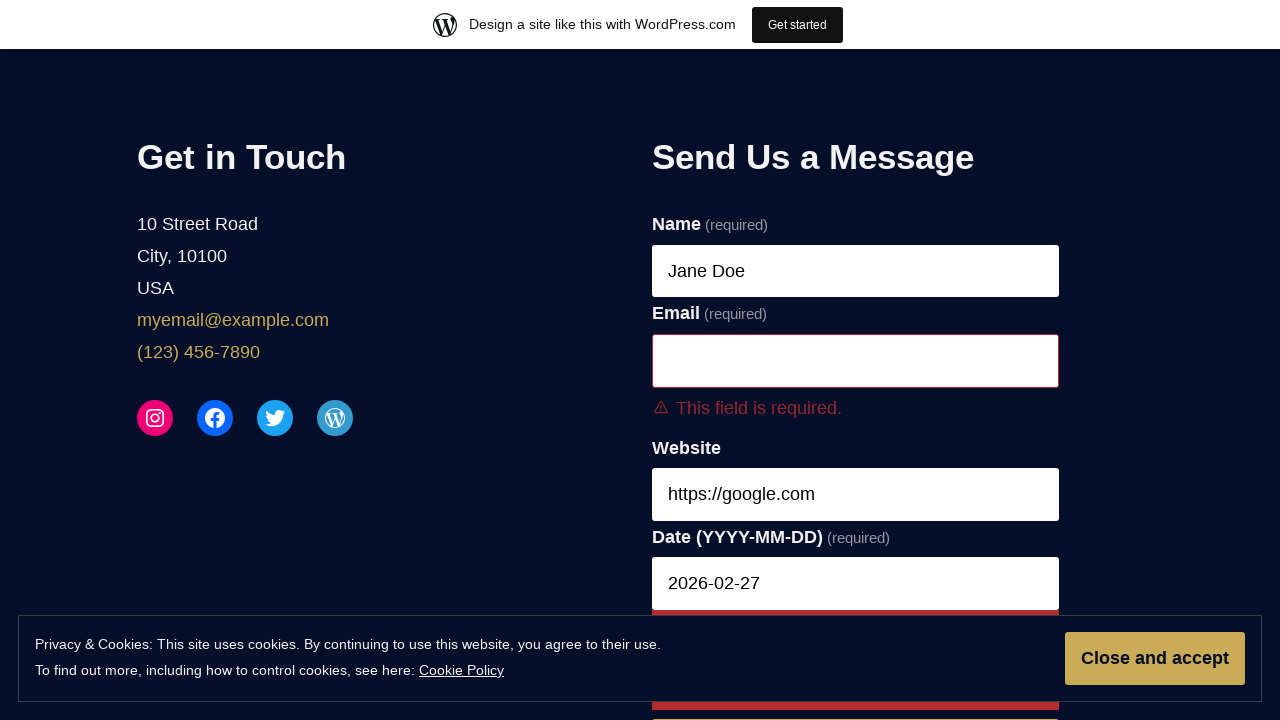

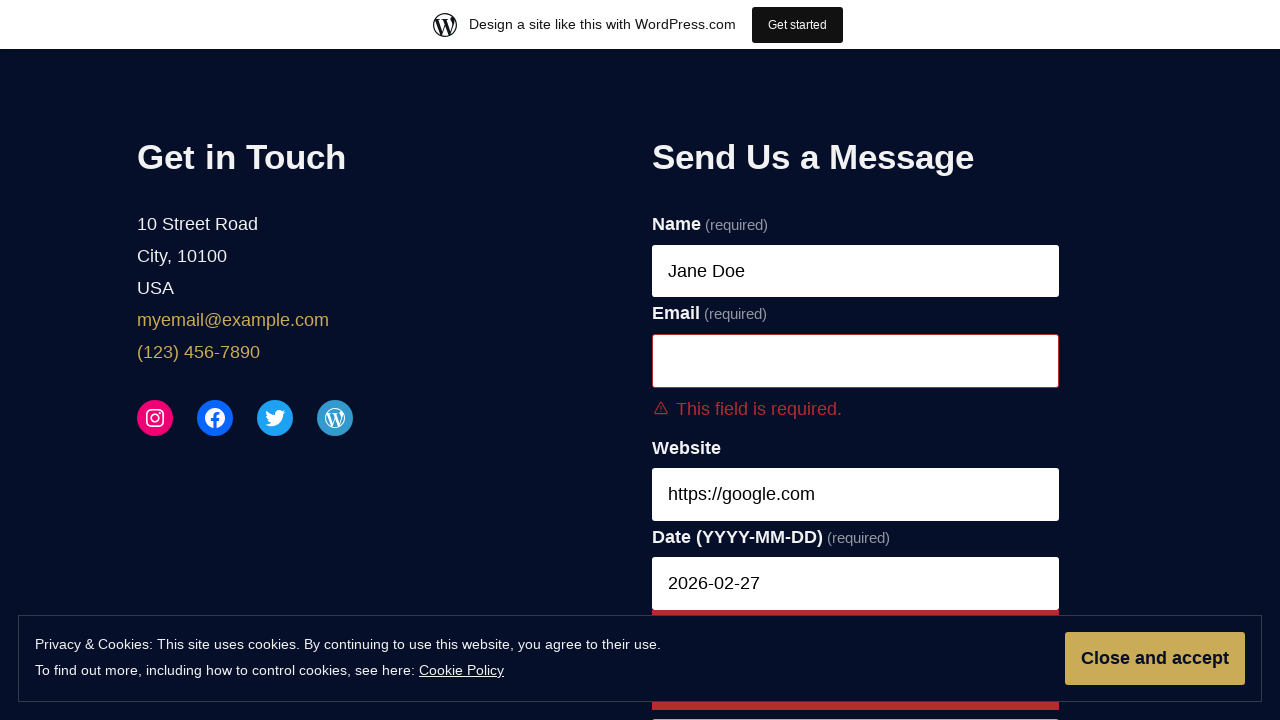